Navigates to Flipkart homepage and waits for the page to load

Starting URL: https://www.flipkart.com

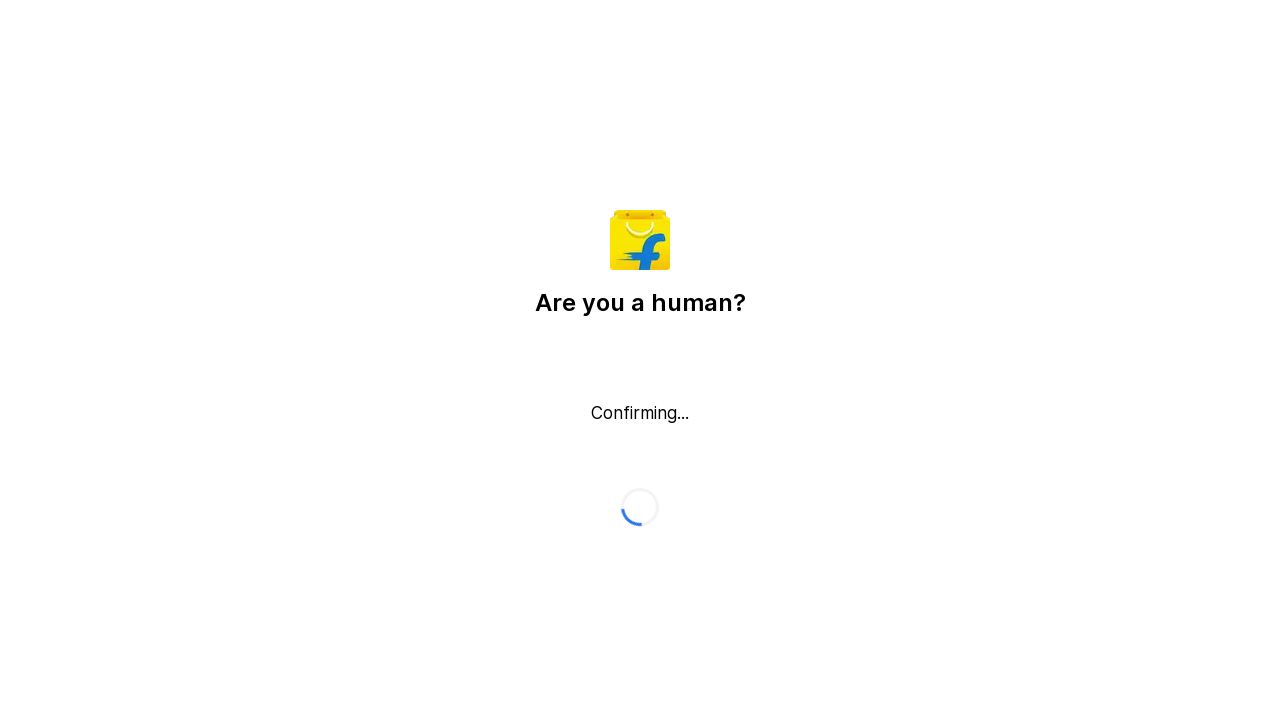

Flipkart homepage DOM content loaded
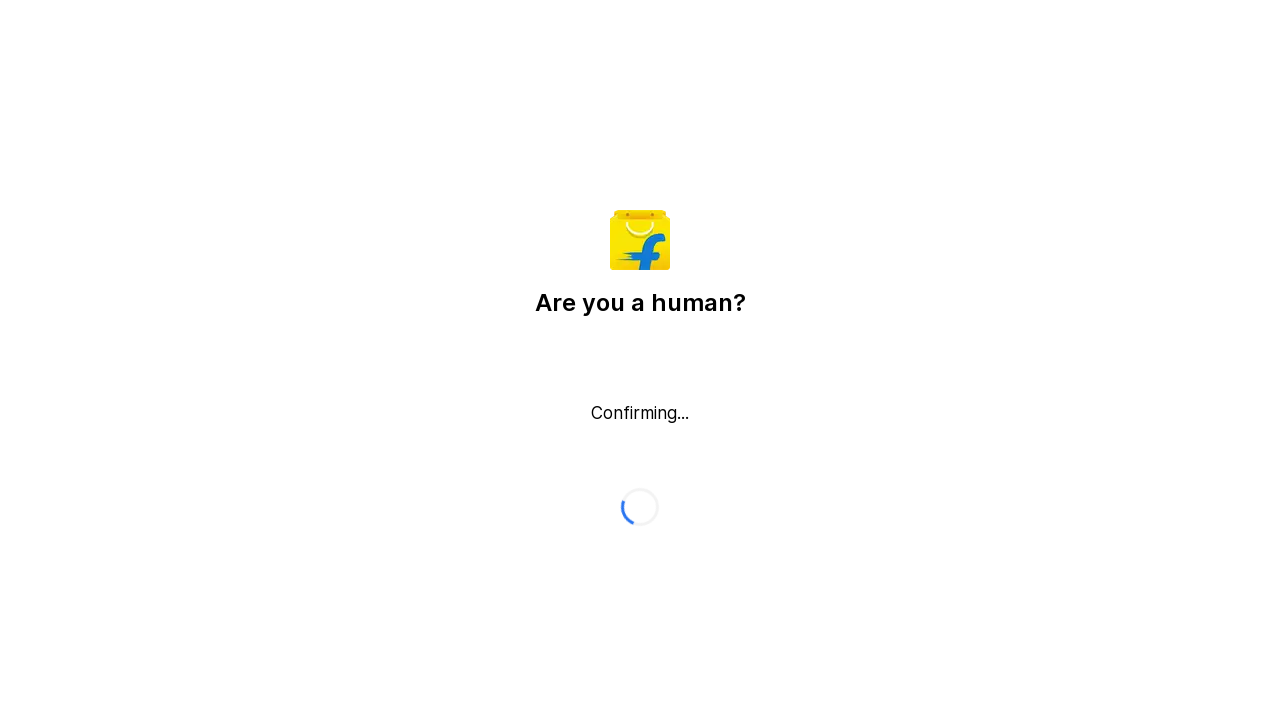

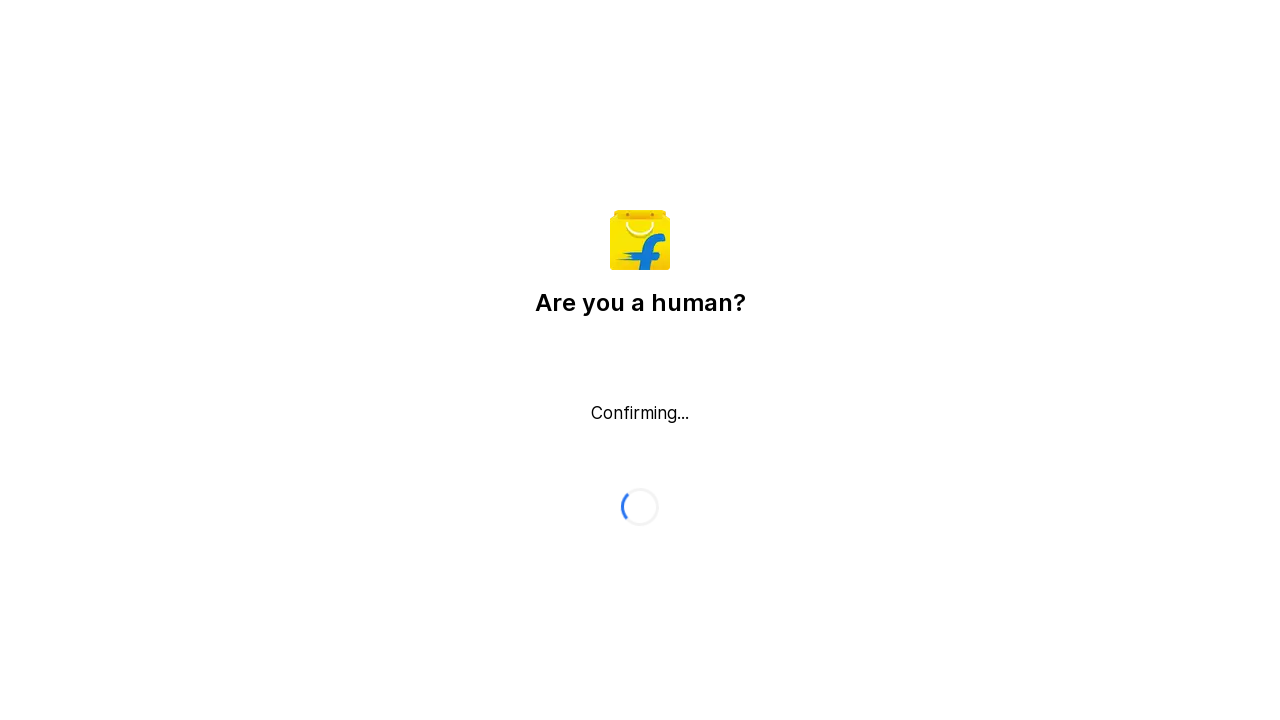